Tests the download button functionality by verifying it is visible and clicking it to initiate a download

Starting URL: https://demoqa.com/upload-download

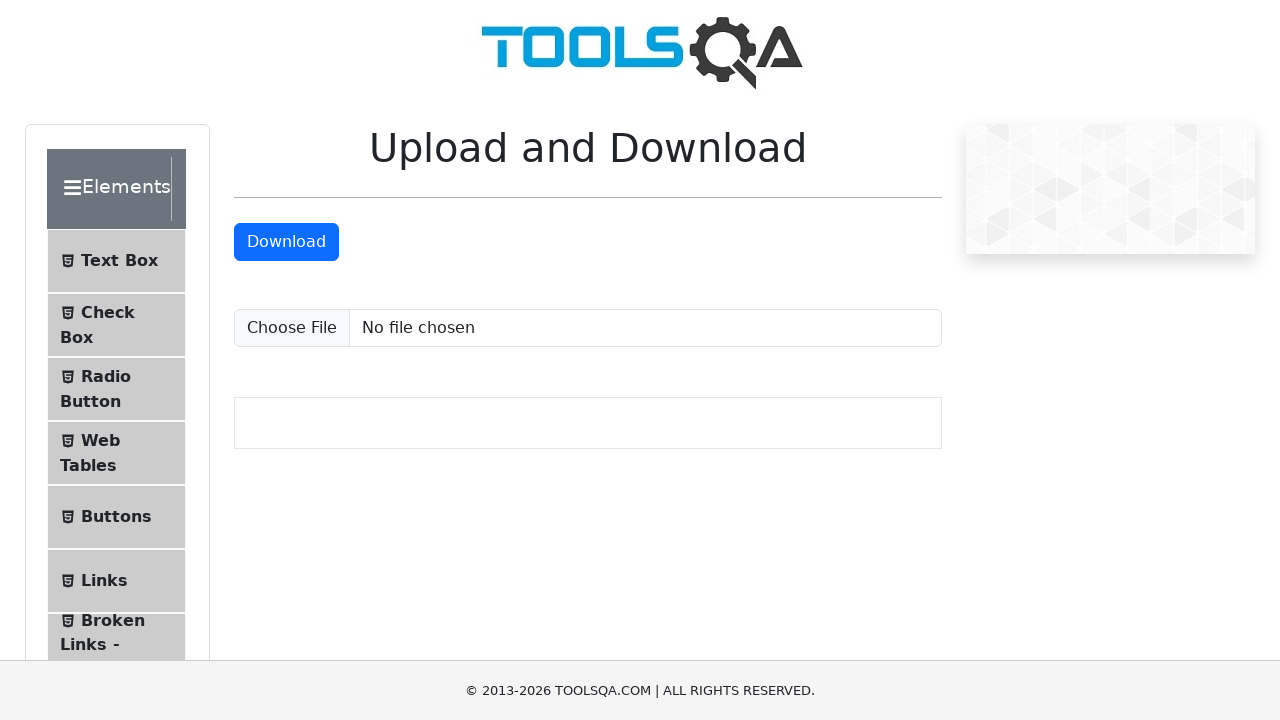

Scrolled down 500px to make download button visible
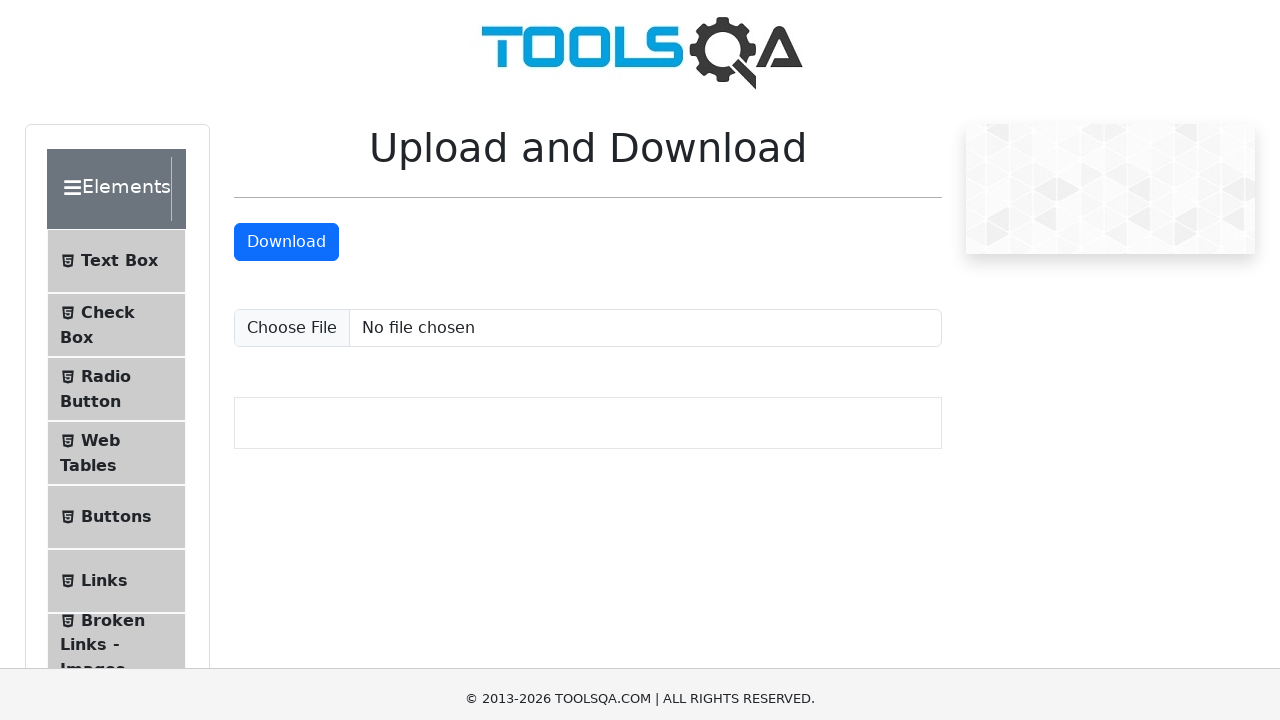

Download button became visible
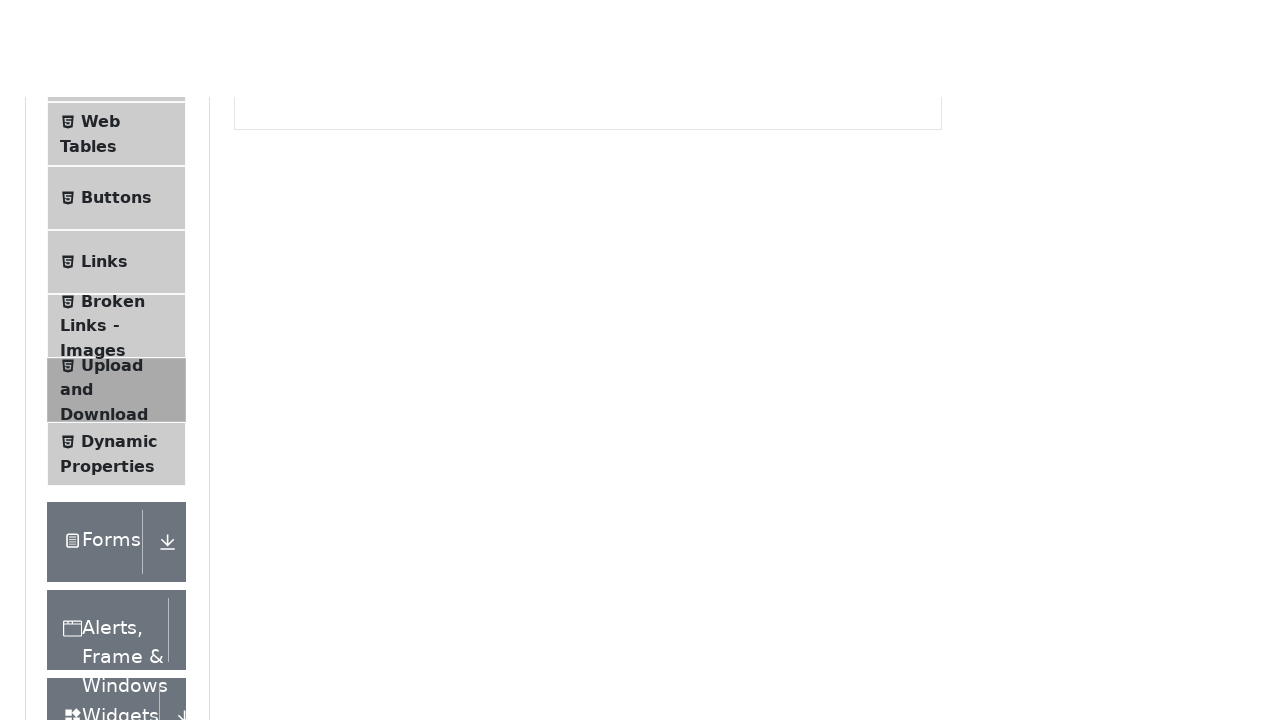

Clicked the download button to initiate download at (286, 242) on a#downloadButton
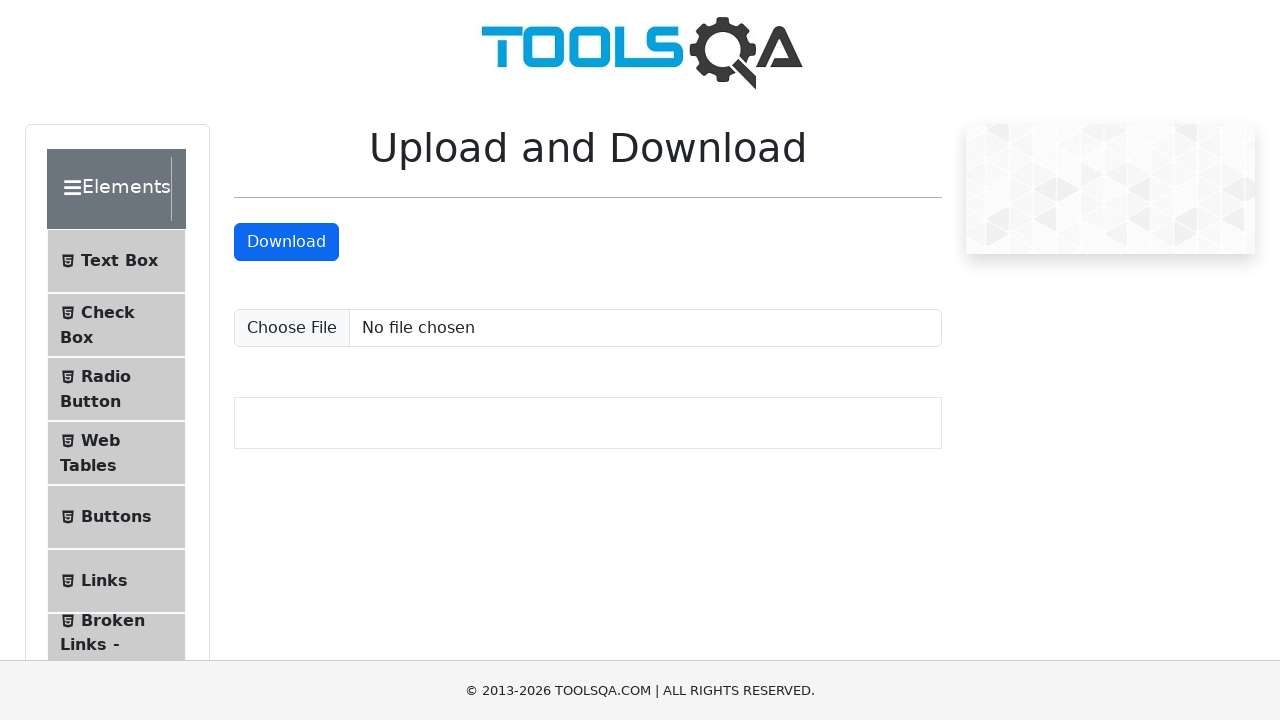

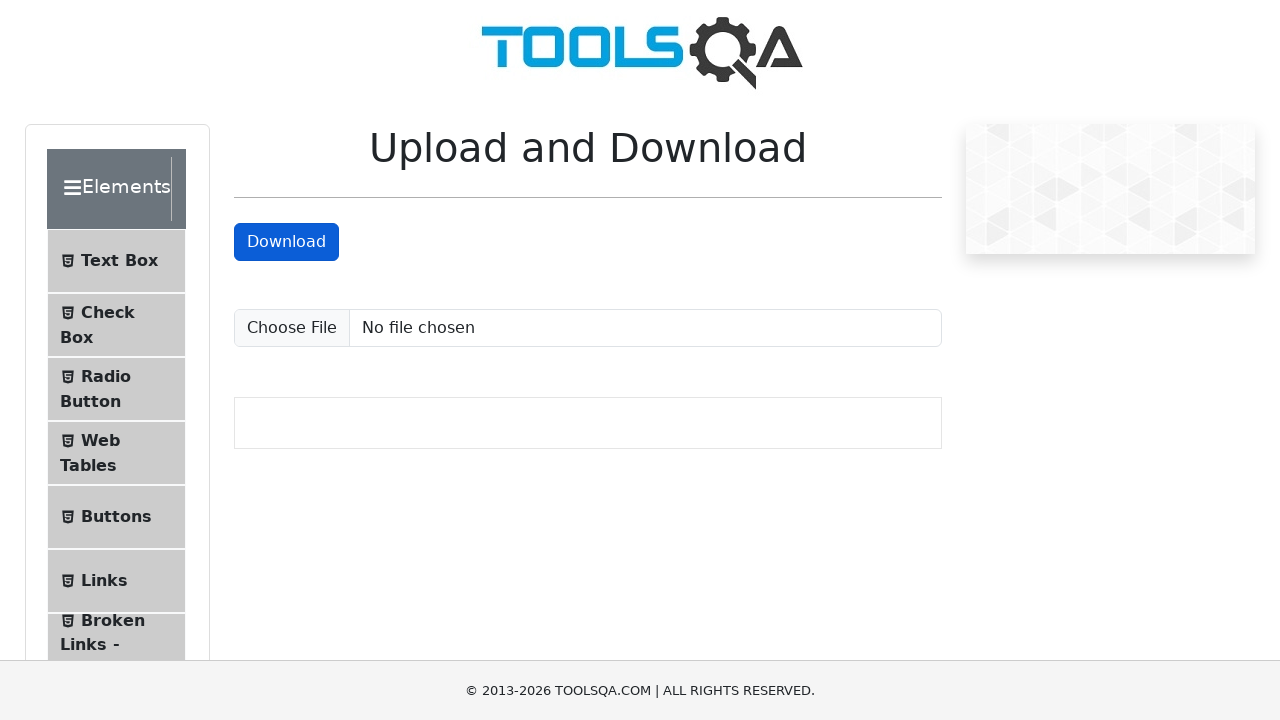